Tests drag and drop functionality by dragging an element and dropping it onto a target area within an iframe

Starting URL: https://jqueryui.com/droppable/

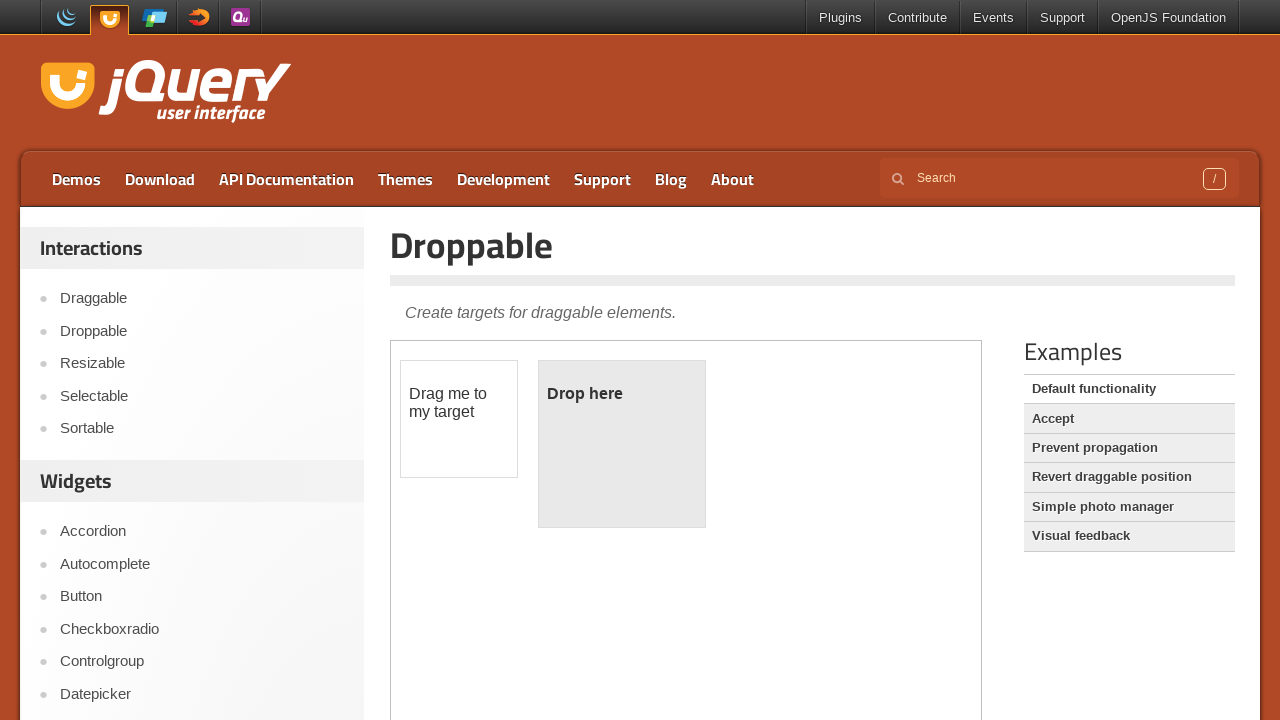

Navigated to jQuery UI droppable demo page
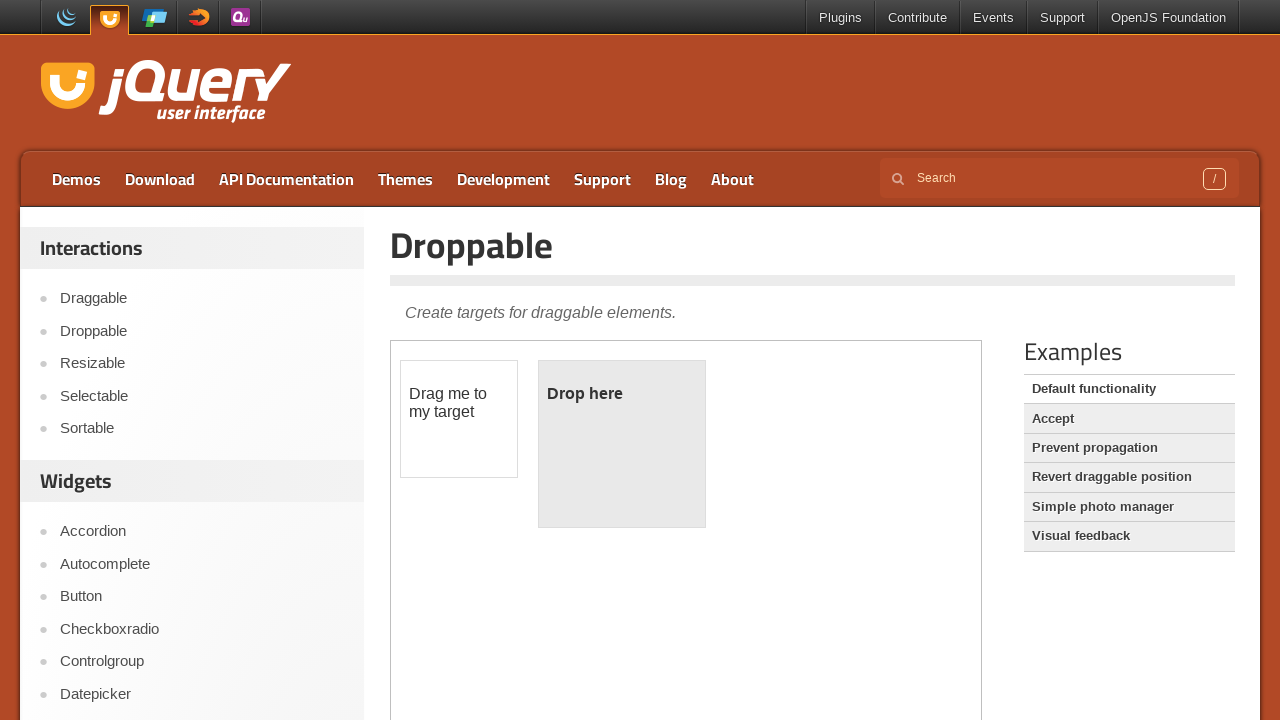

Located demo iframe
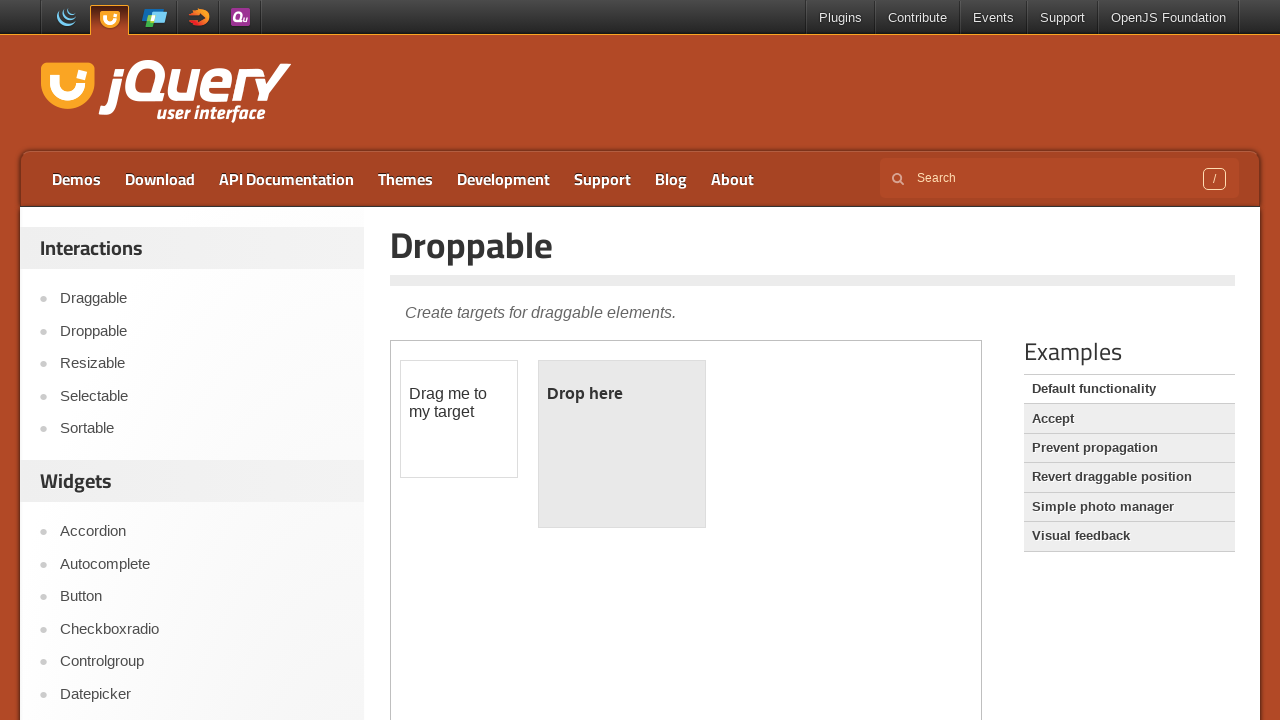

Located draggable element
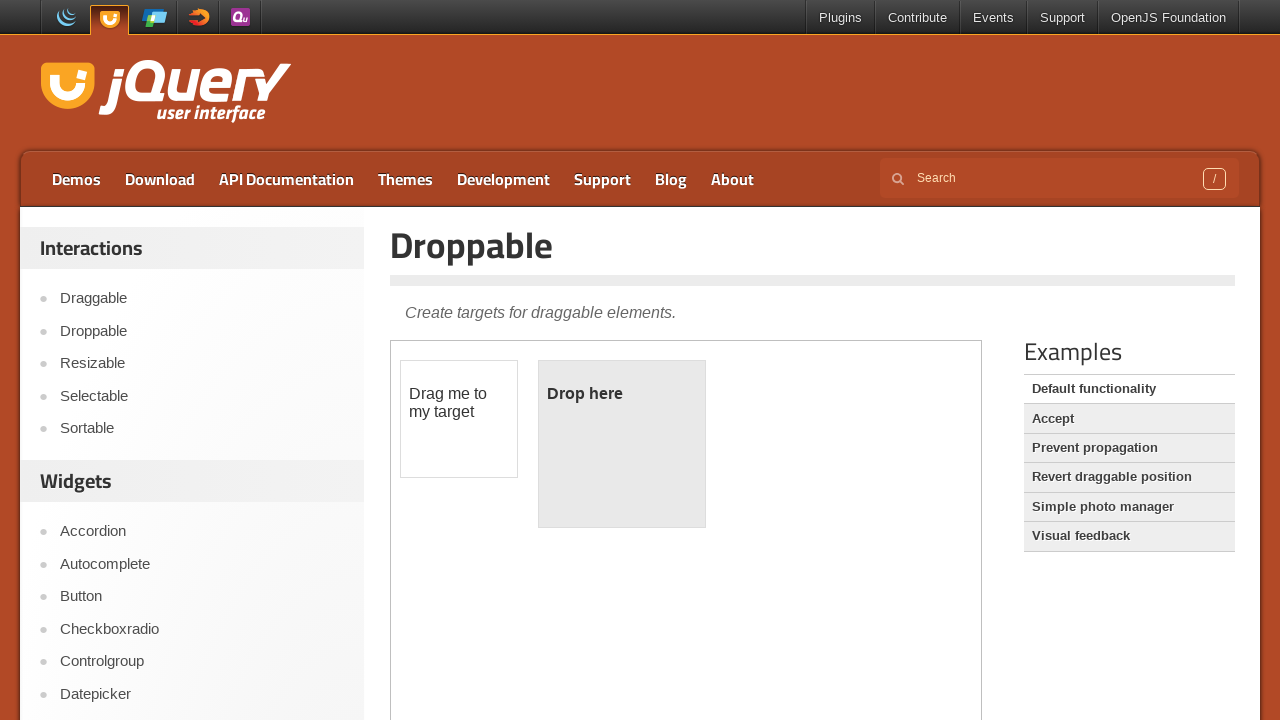

Located droppable target area
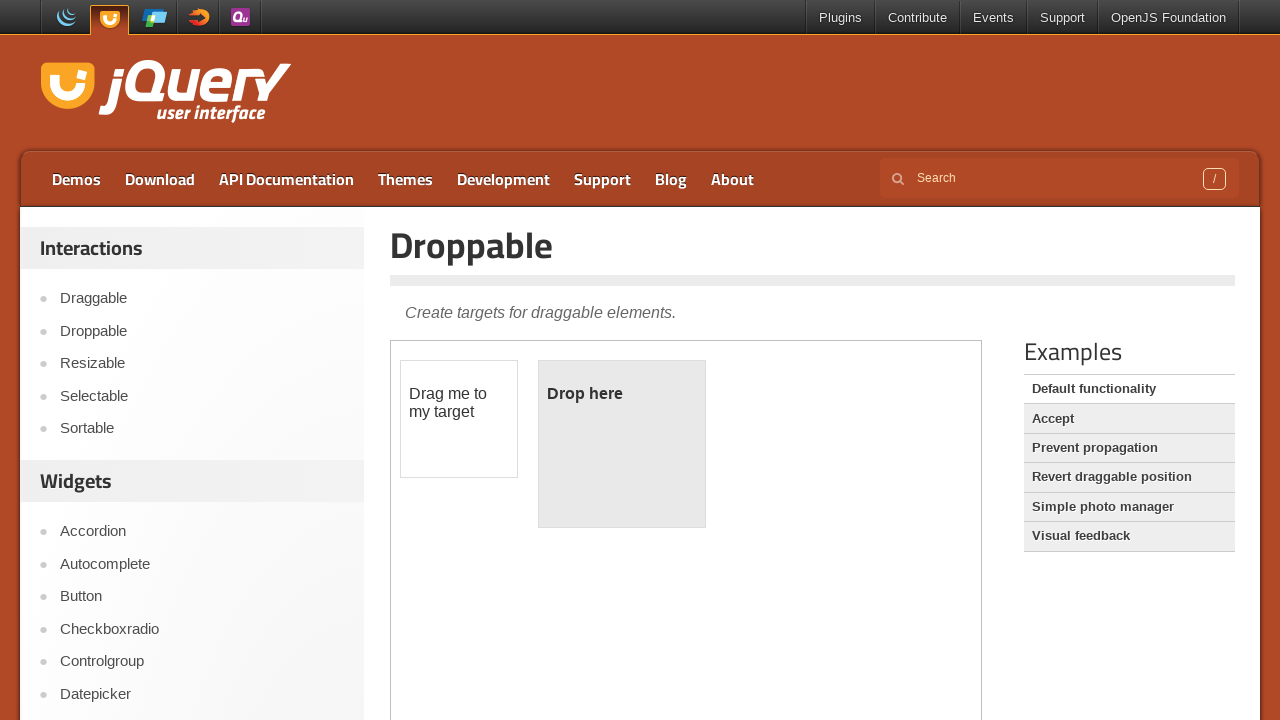

Dragged element and dropped it onto target area at (622, 444)
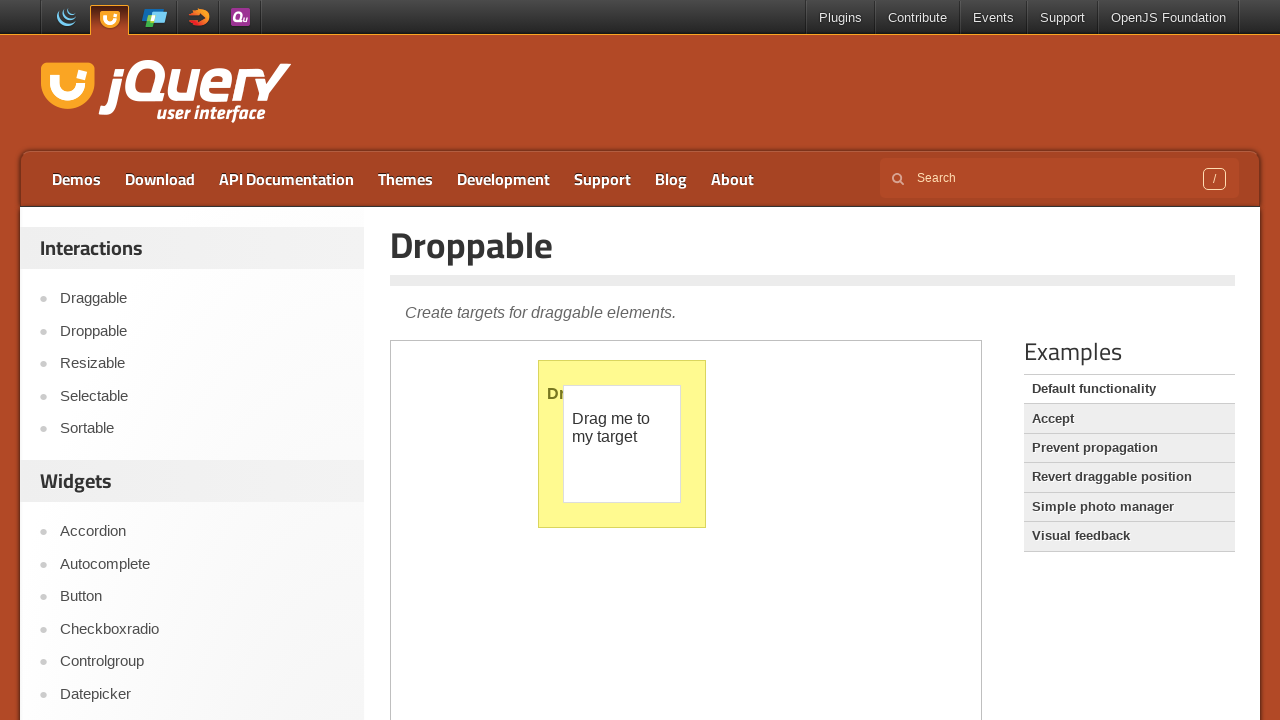

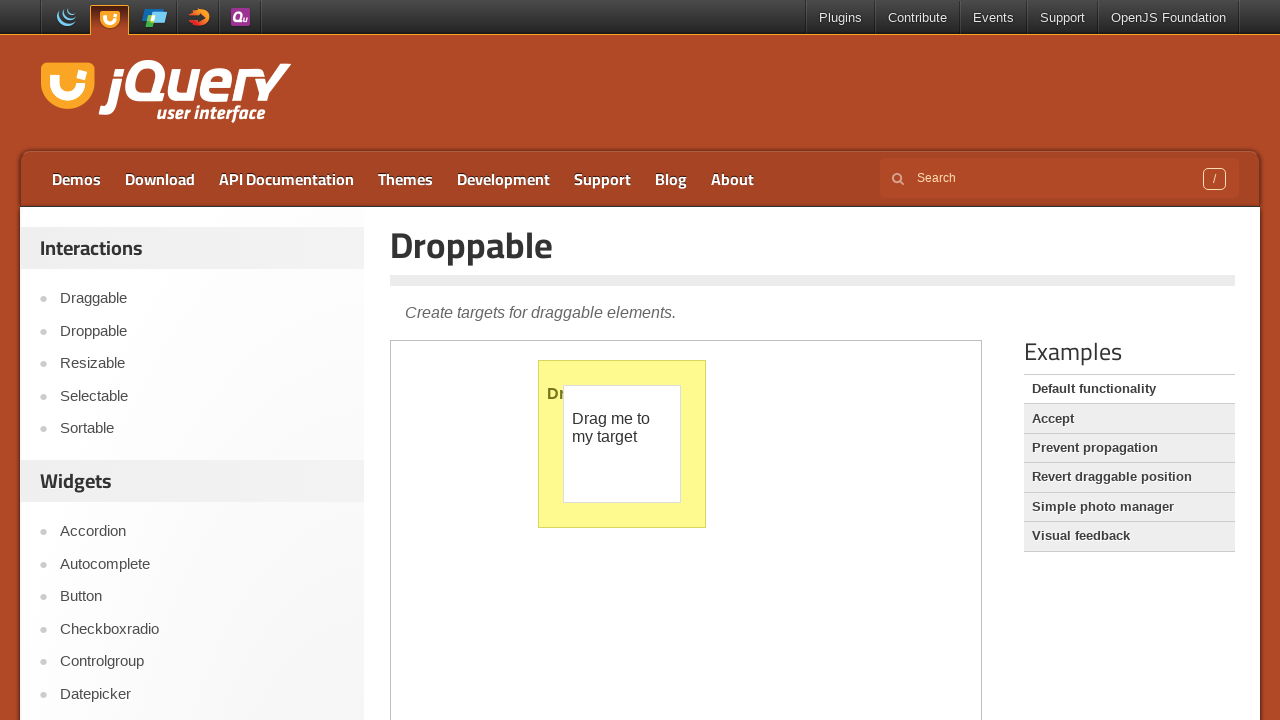